Tests filtering to display only active (incomplete) items

Starting URL: https://demo.playwright.dev/todomvc

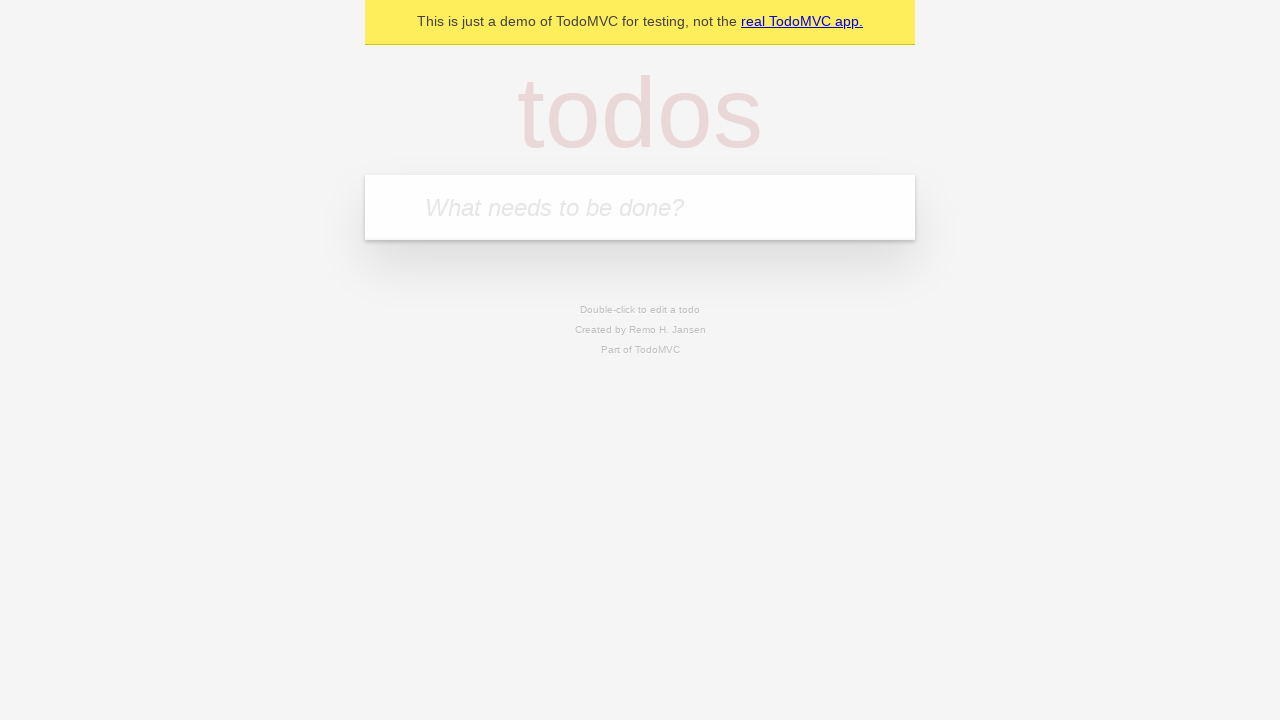

Filled todo input with 'buy some cheese' on internal:attr=[placeholder="What needs to be done?"i]
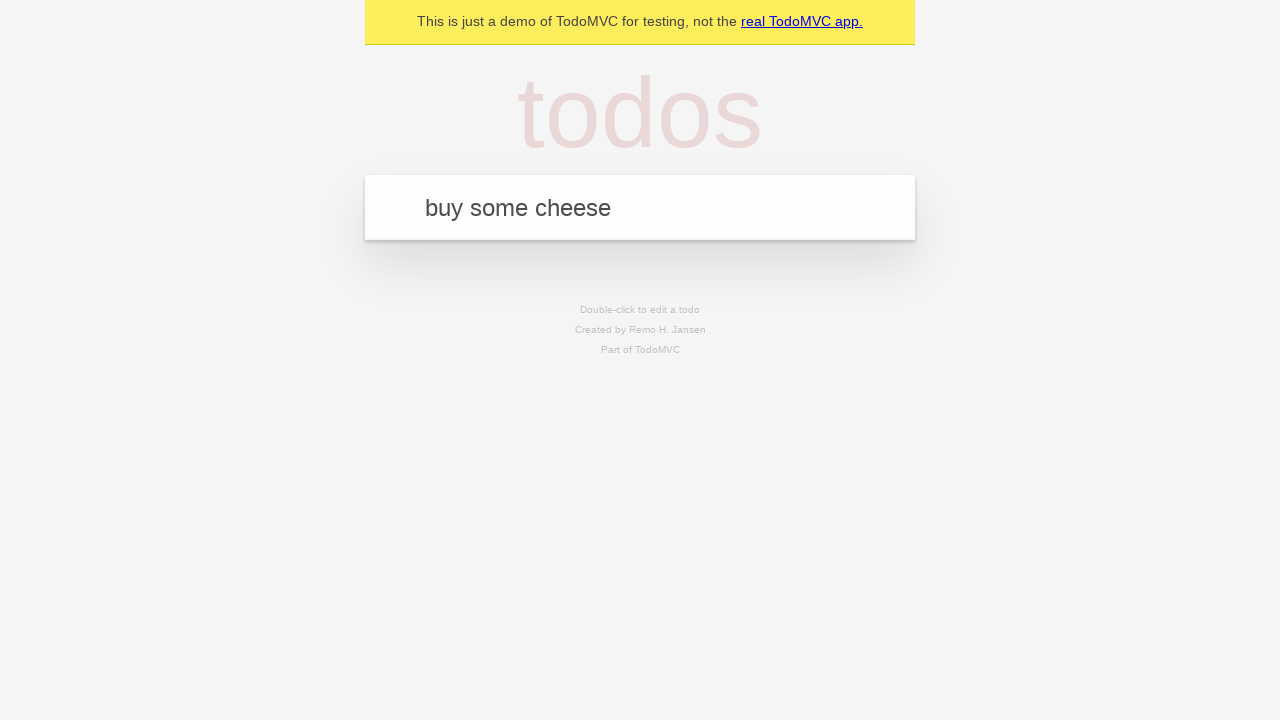

Pressed Enter to create todo 'buy some cheese' on internal:attr=[placeholder="What needs to be done?"i]
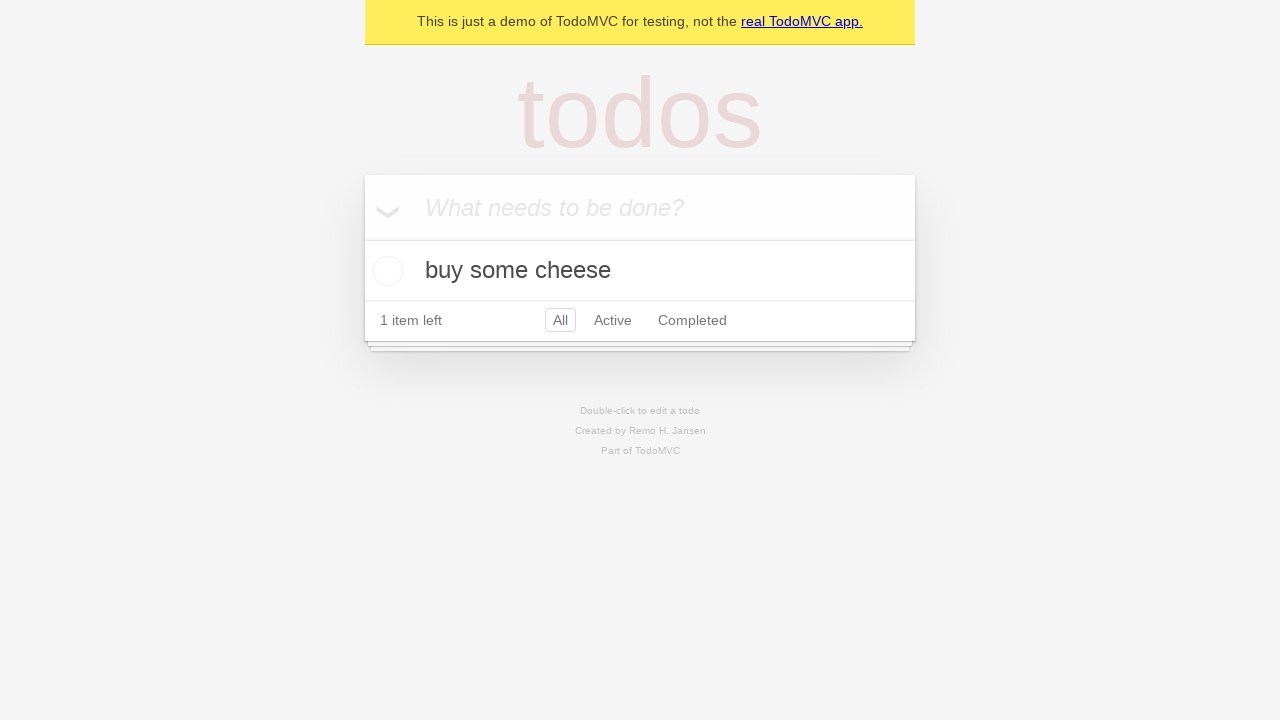

Filled todo input with 'feed the cat' on internal:attr=[placeholder="What needs to be done?"i]
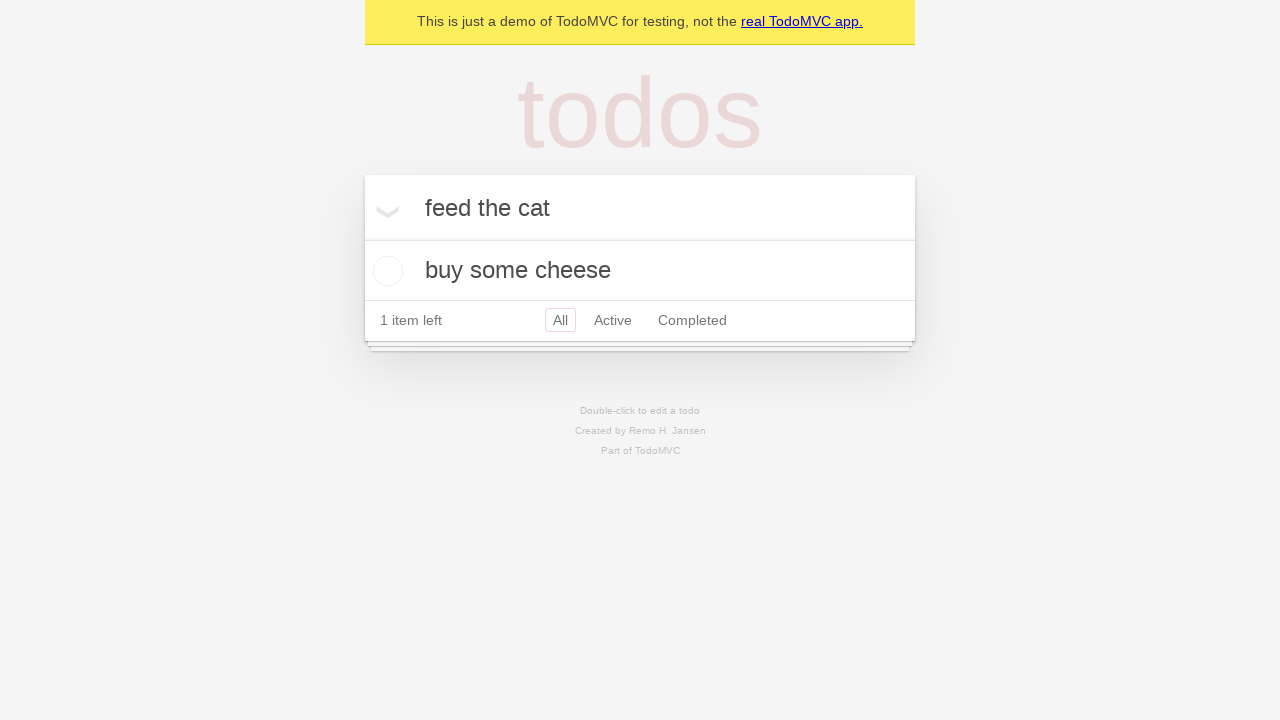

Pressed Enter to create todo 'feed the cat' on internal:attr=[placeholder="What needs to be done?"i]
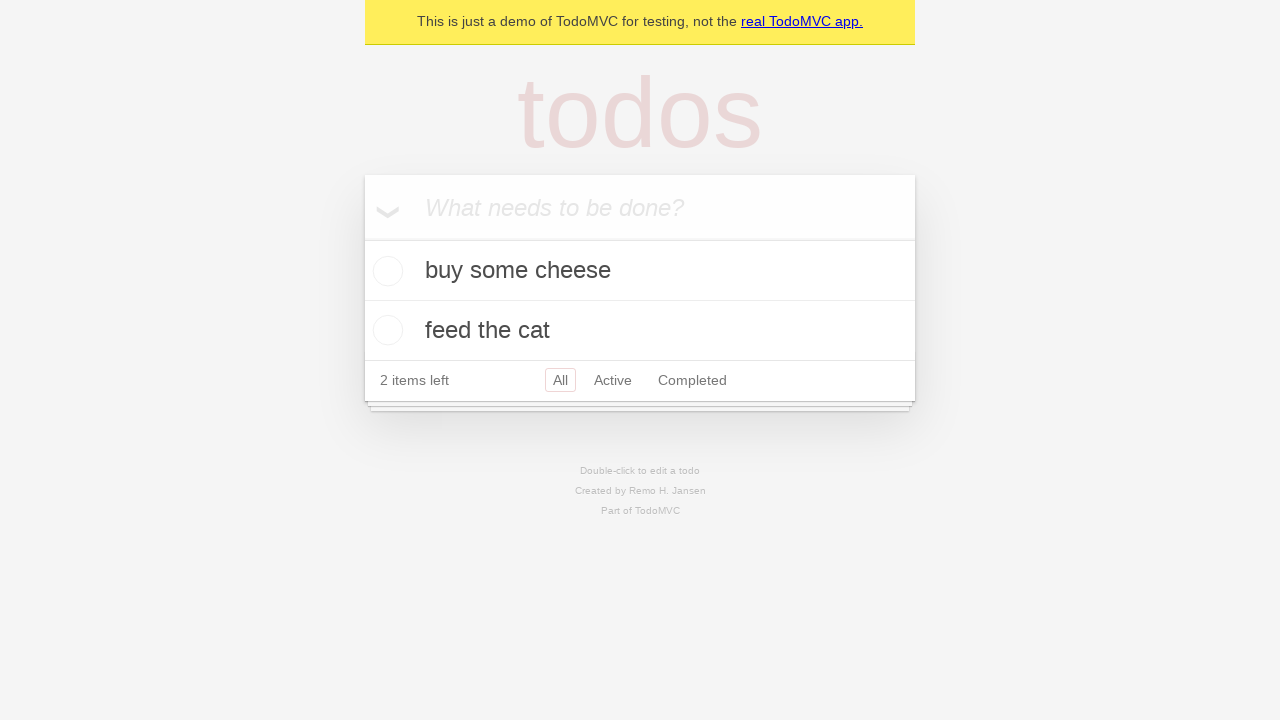

Filled todo input with 'book a doctors appointment' on internal:attr=[placeholder="What needs to be done?"i]
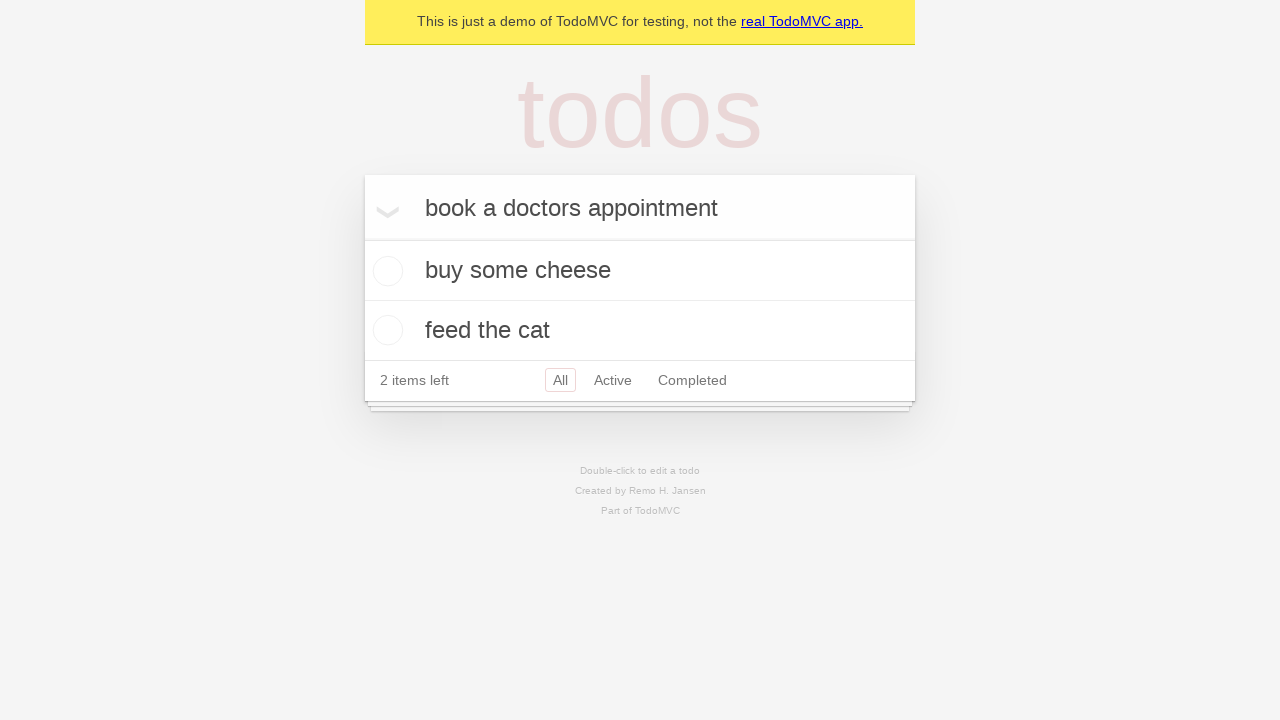

Pressed Enter to create todo 'book a doctors appointment' on internal:attr=[placeholder="What needs to be done?"i]
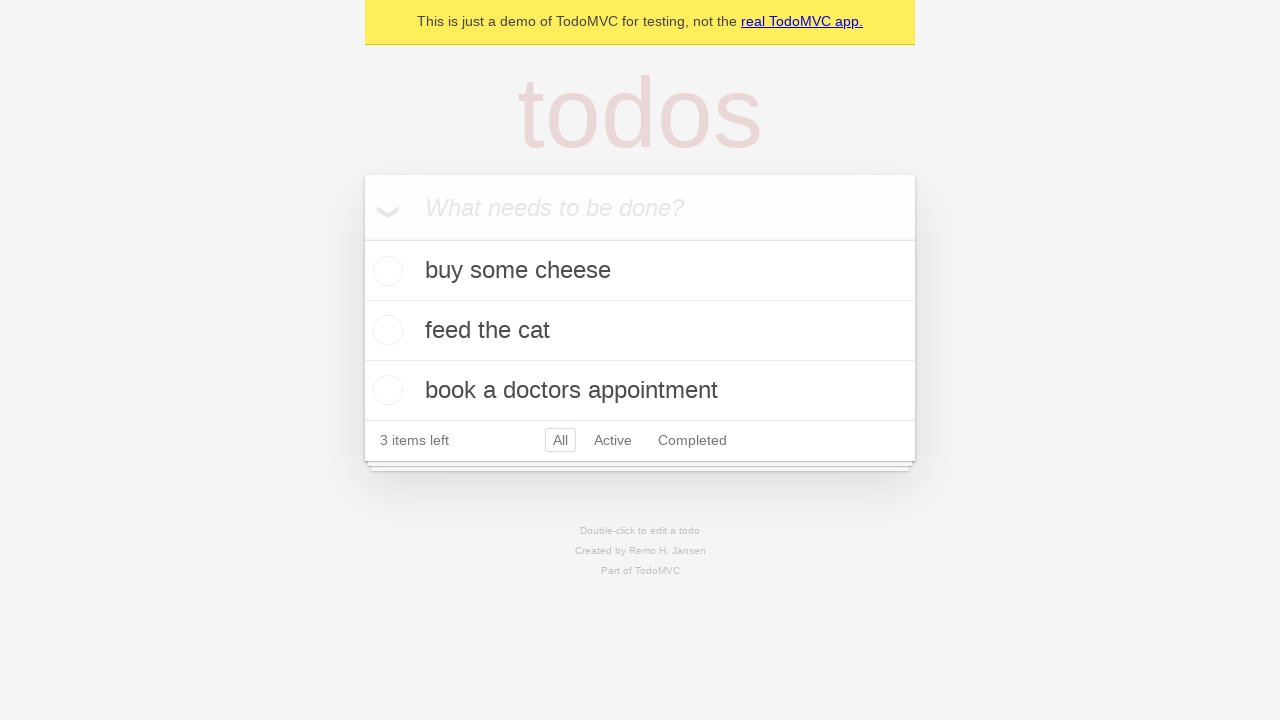

Checked the second todo item to mark it as complete at (385, 330) on internal:testid=[data-testid="todo-item"s] >> nth=1 >> internal:role=checkbox
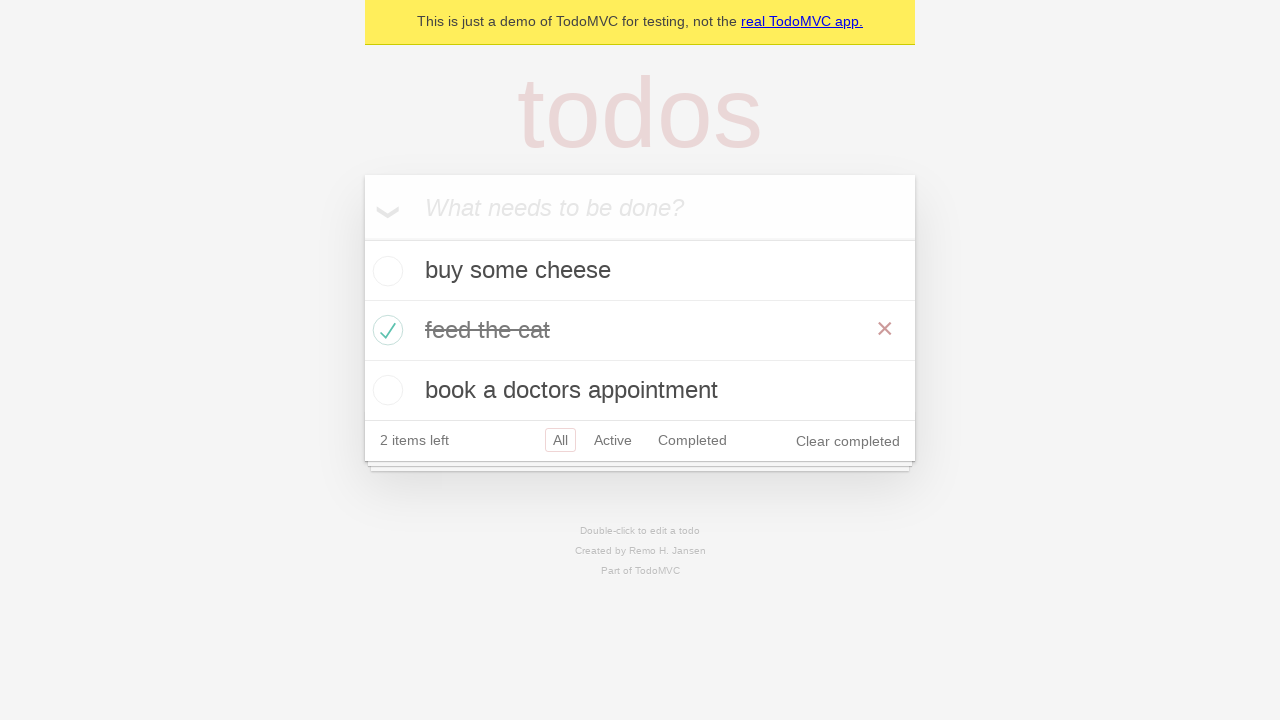

Clicked Active filter to display only incomplete items at (613, 440) on internal:role=link[name="Active"i]
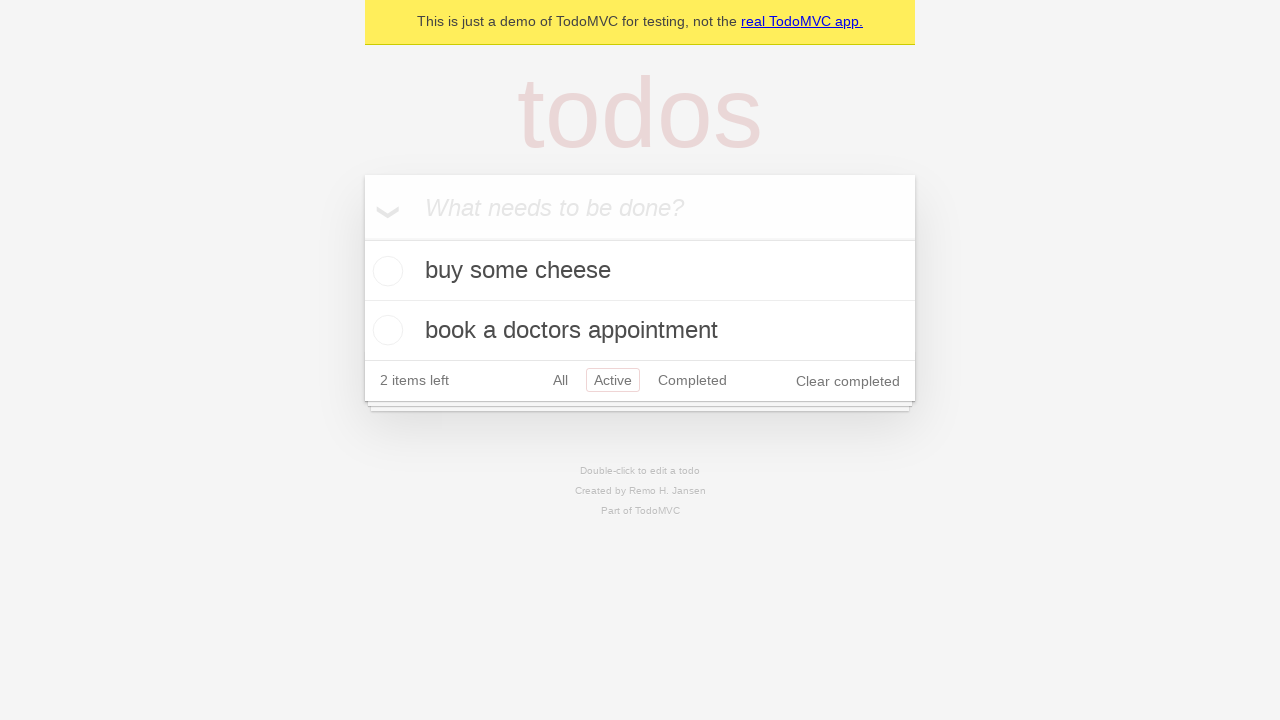

Waited for Active filter to apply
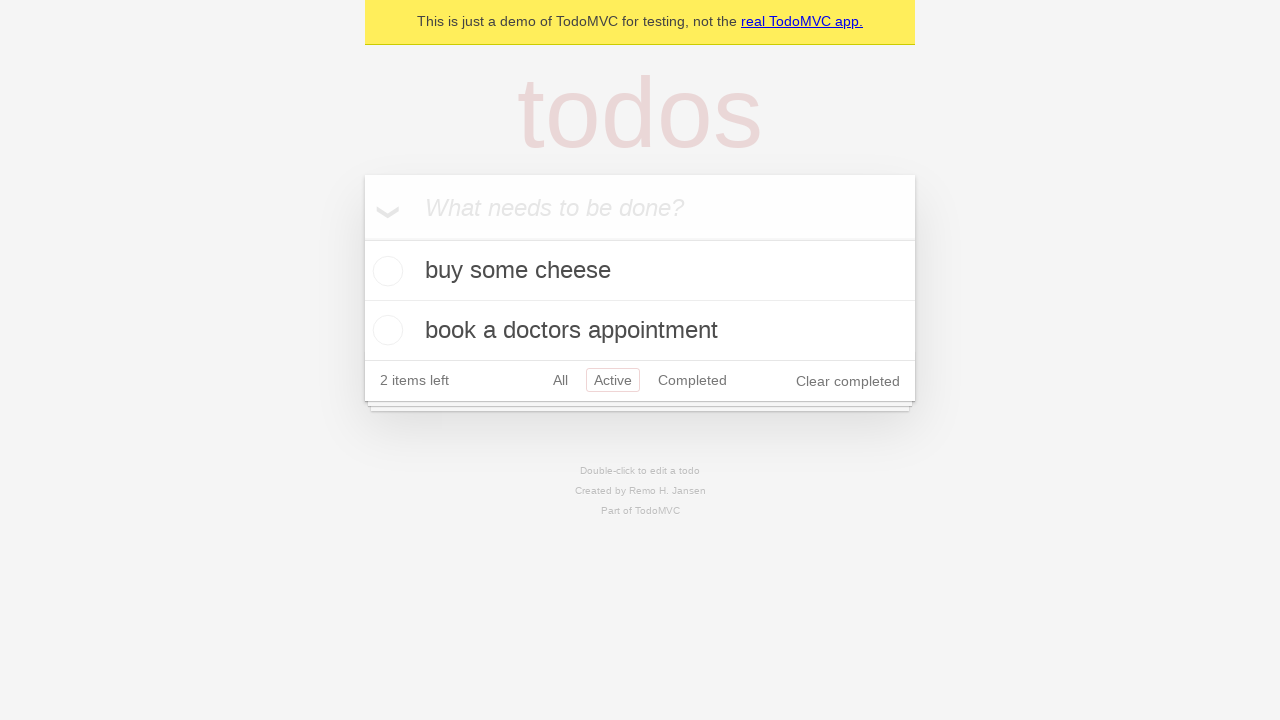

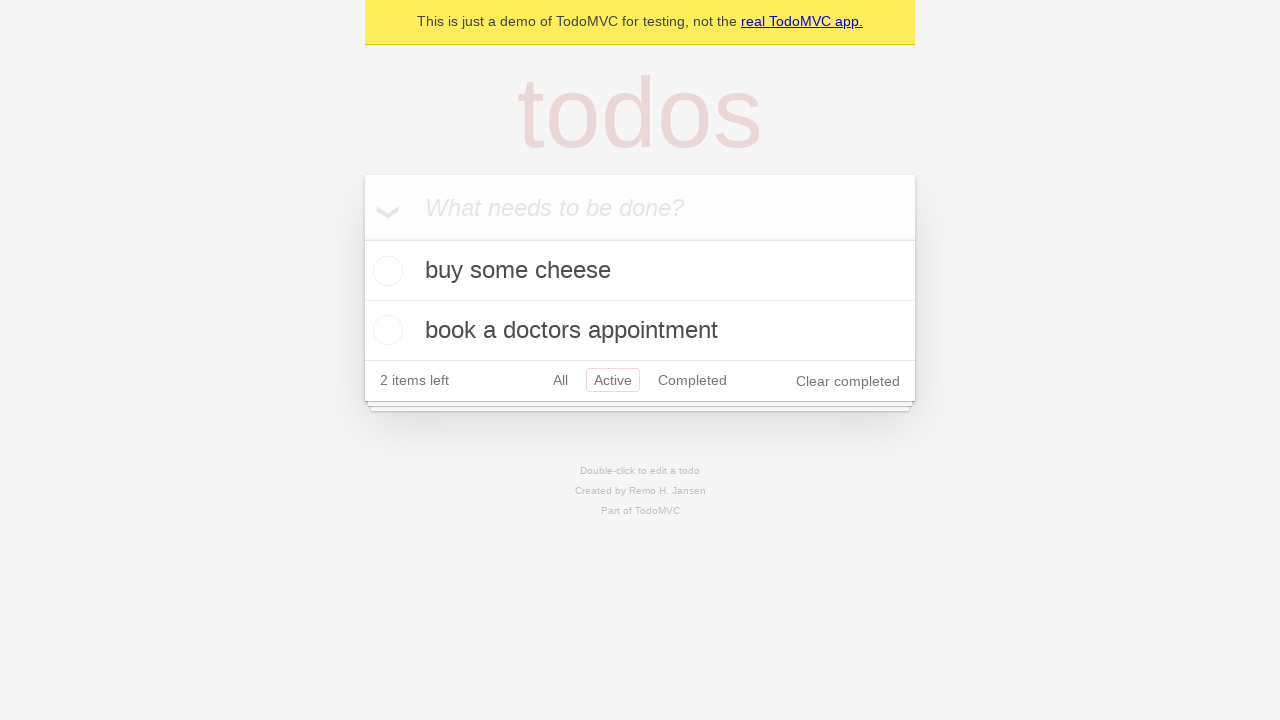